Tests mouse hover functionality by hovering over an element and verifying status display

Starting URL: https://www.selenium.dev/selenium/web/mouse_interaction.html

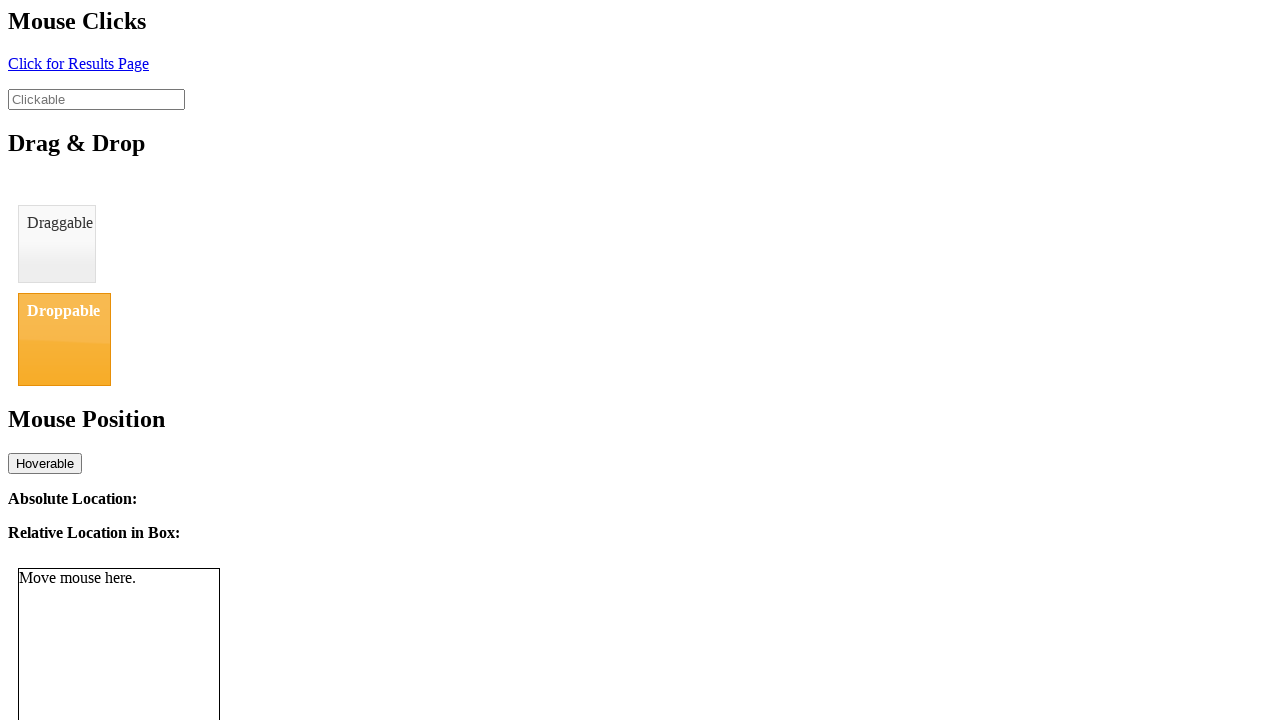

Hovered over the hover input element at (45, 463) on input#hover
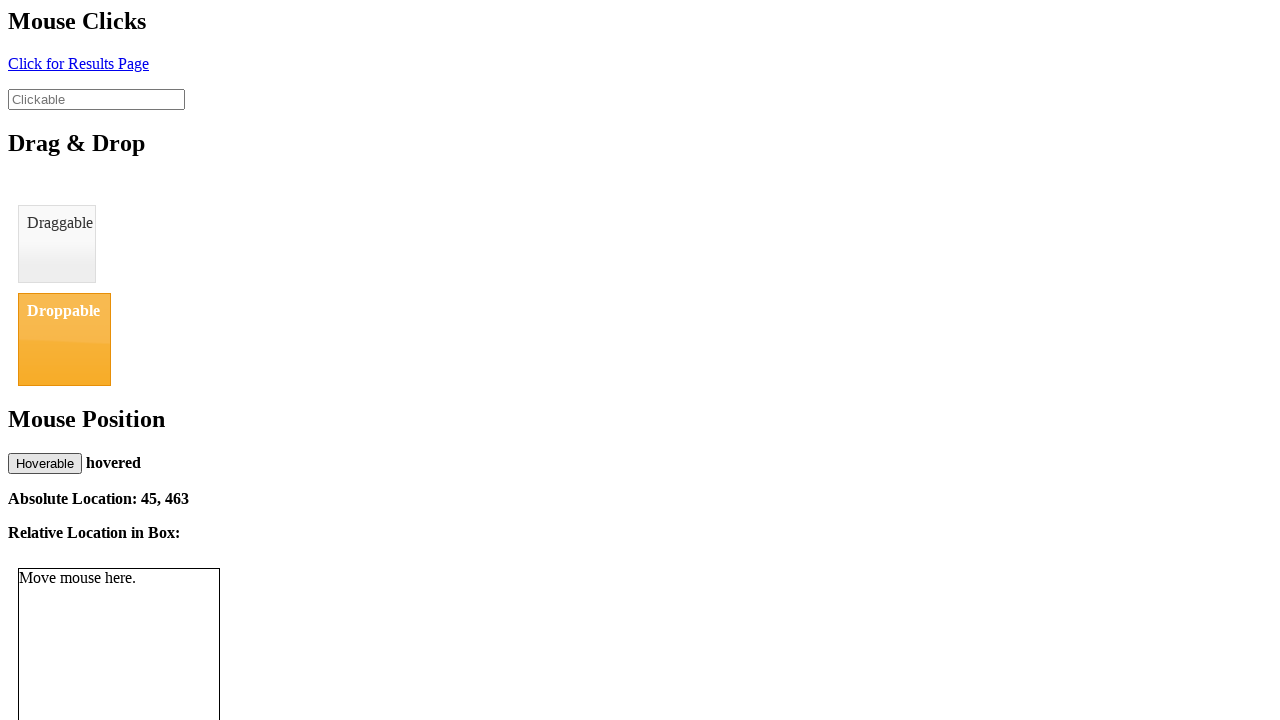

Verified move status is displayed
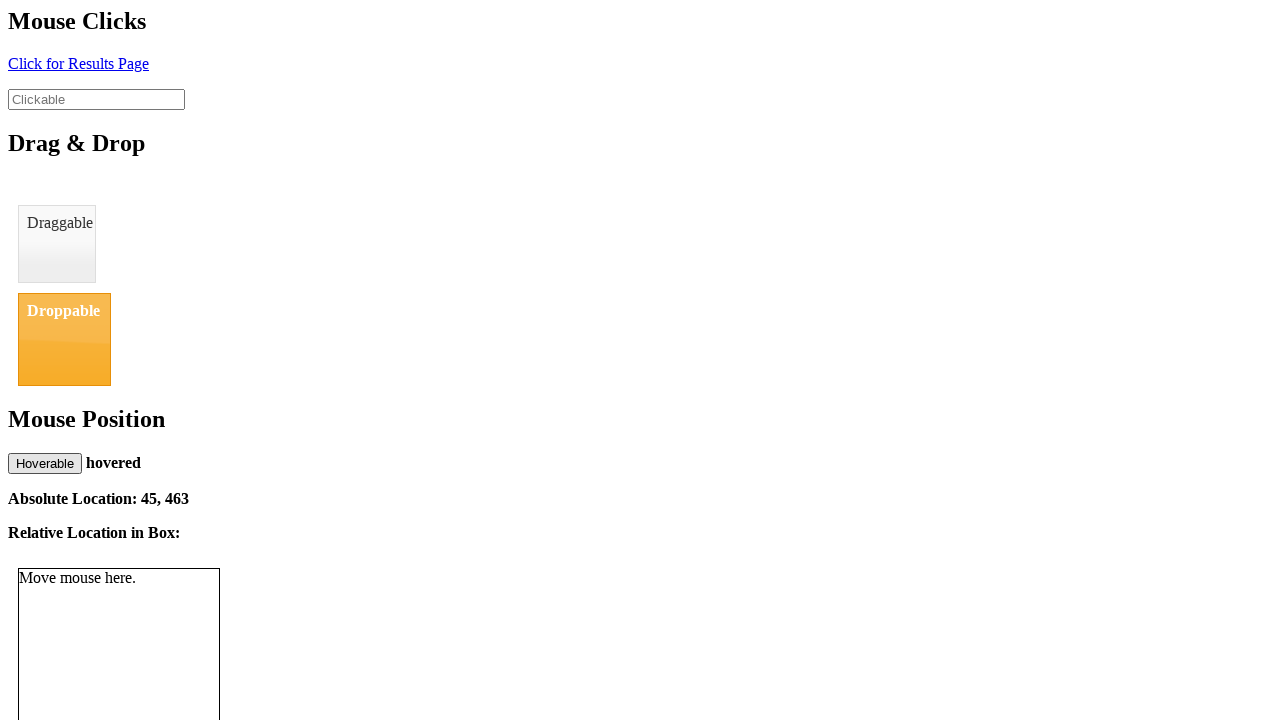

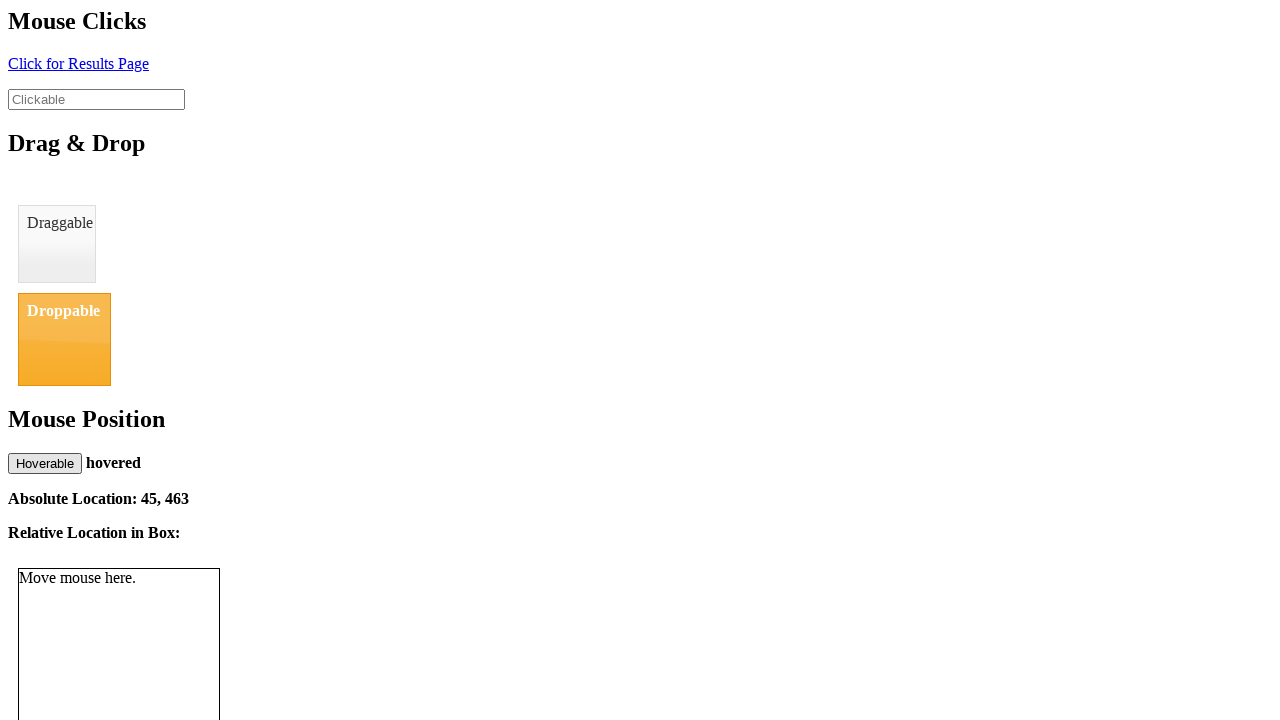